Tests checkbox functionality by navigating to the Checkboxes page and checking an unchecked checkbox

Starting URL: https://practice.cydeo.com/

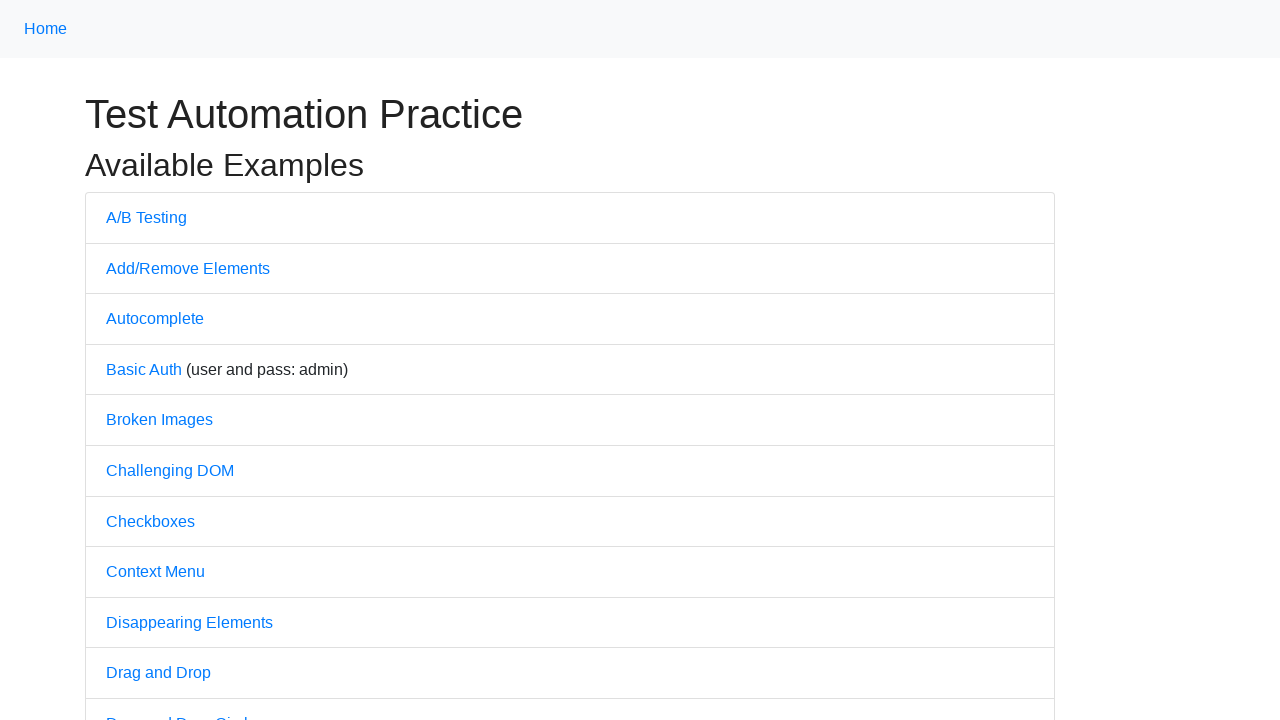

Clicked on Checkboxes link at (150, 521) on internal:text="Checkboxes"i
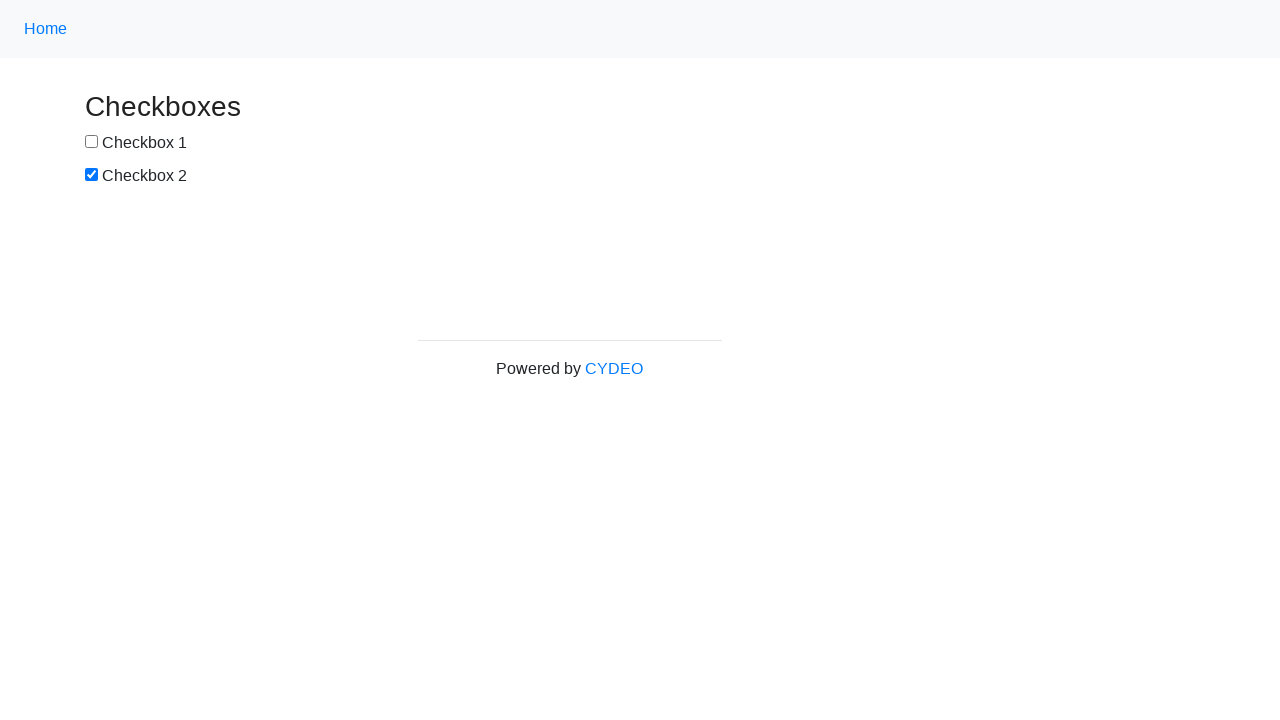

Checkboxes page loaded and box1 element is present
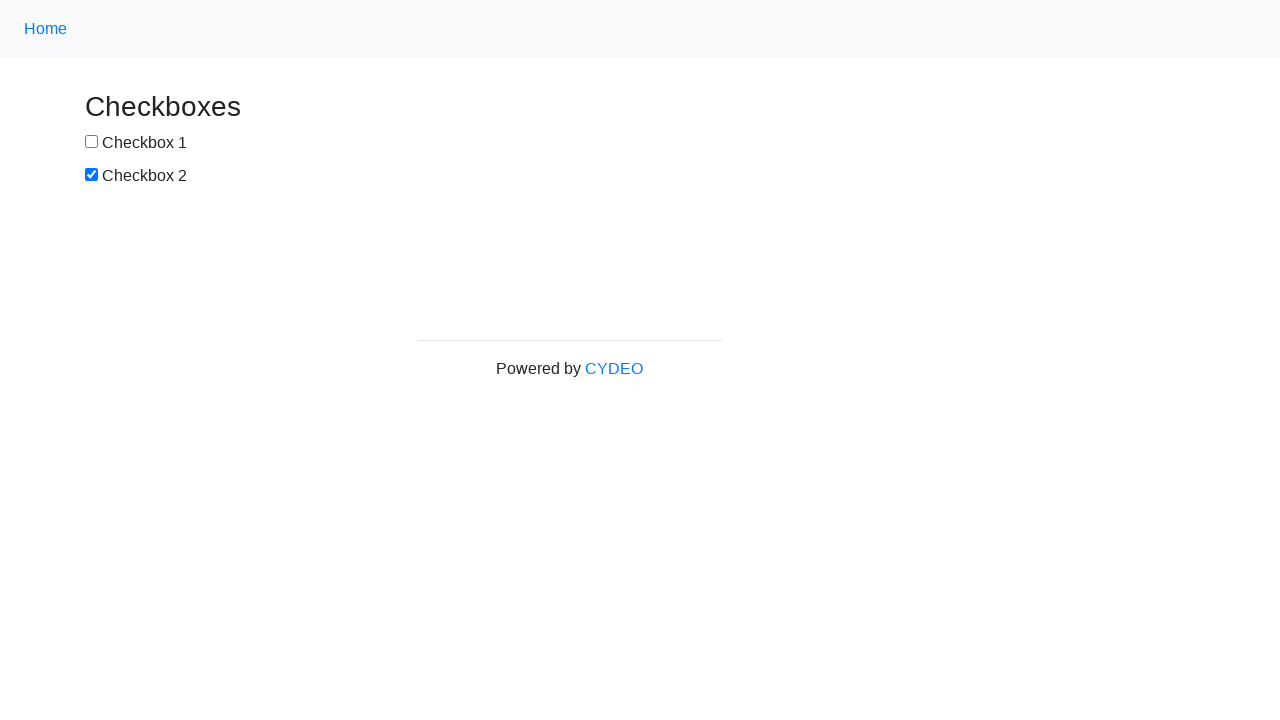

Checked the first checkbox (box1) at (92, 142) on xpath=//input[@id='box1']
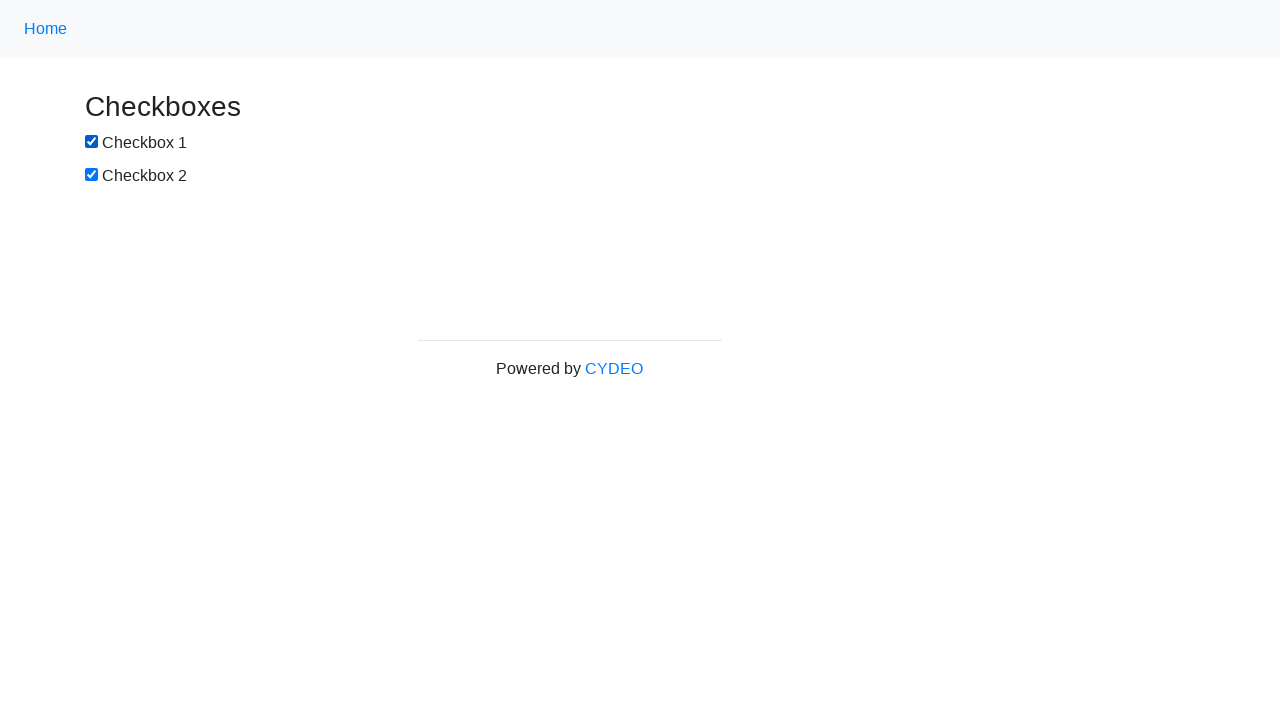

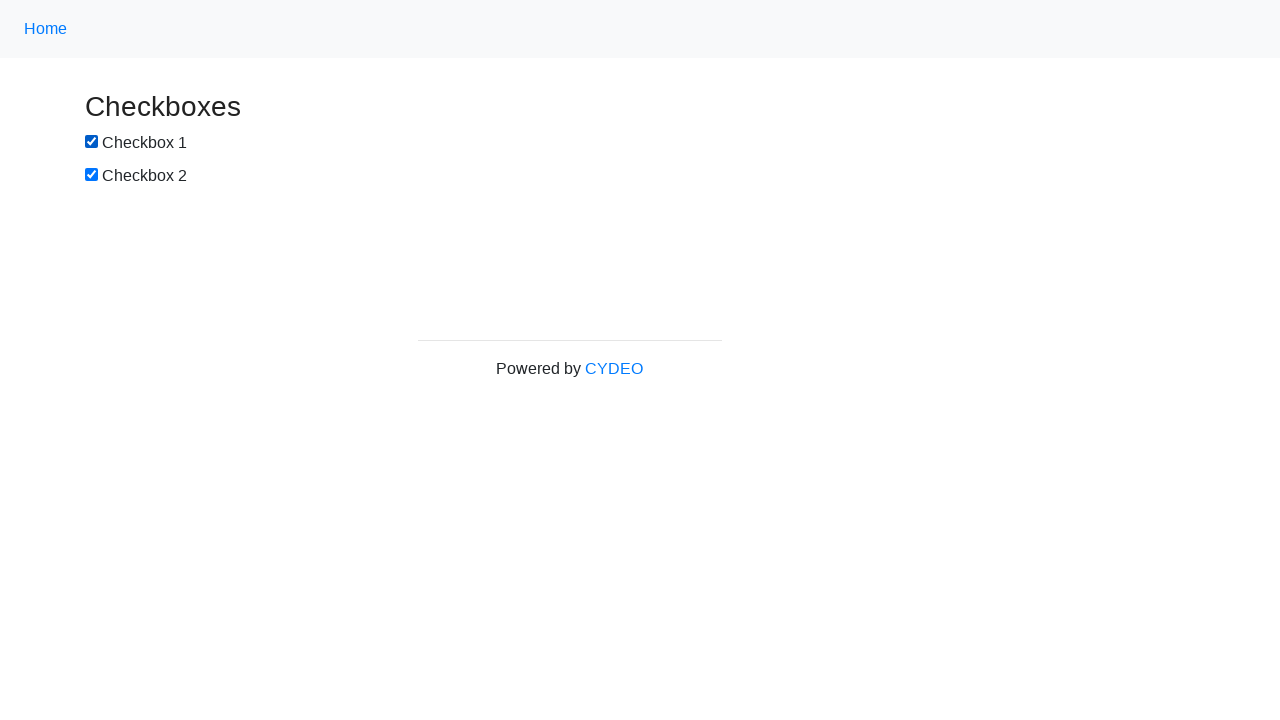